Tests tooltip functionality on jQueryUI demo page by switching to iframe, scrolling to an element, and retrieving its tooltip title attribute

Starting URL: https://jqueryui.com/tooltip/

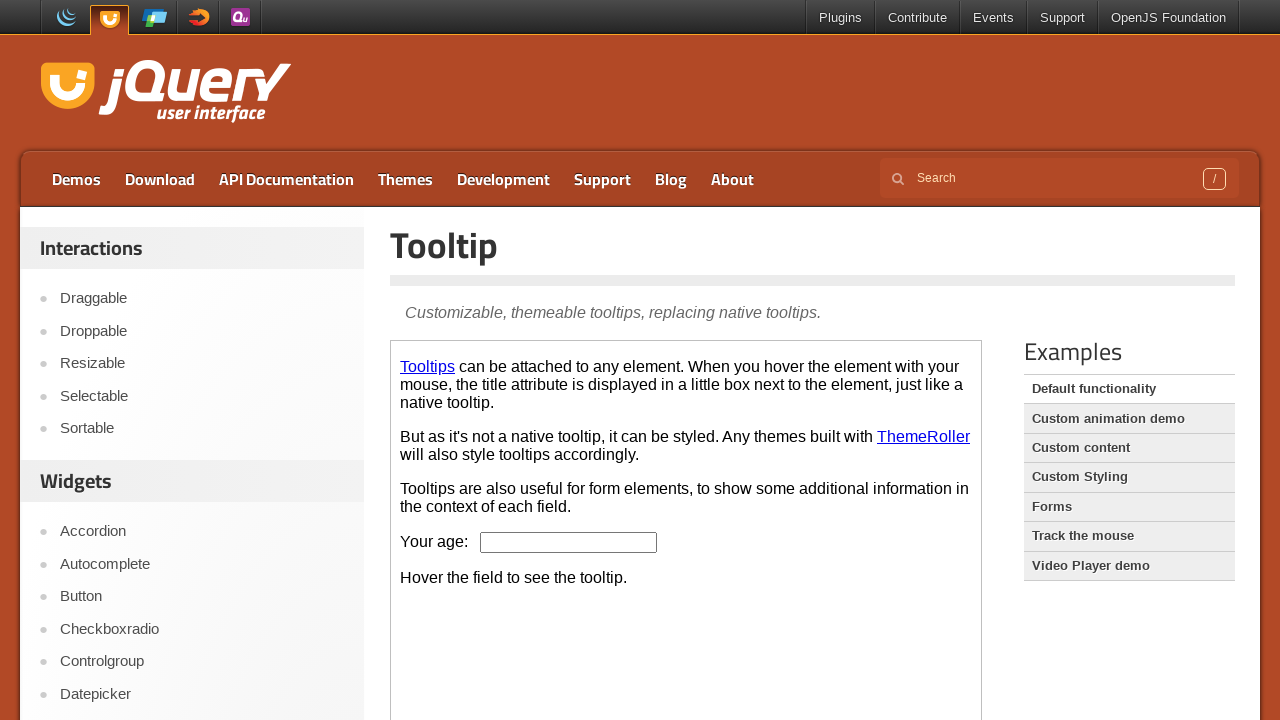

Located iframe containing tooltip demo
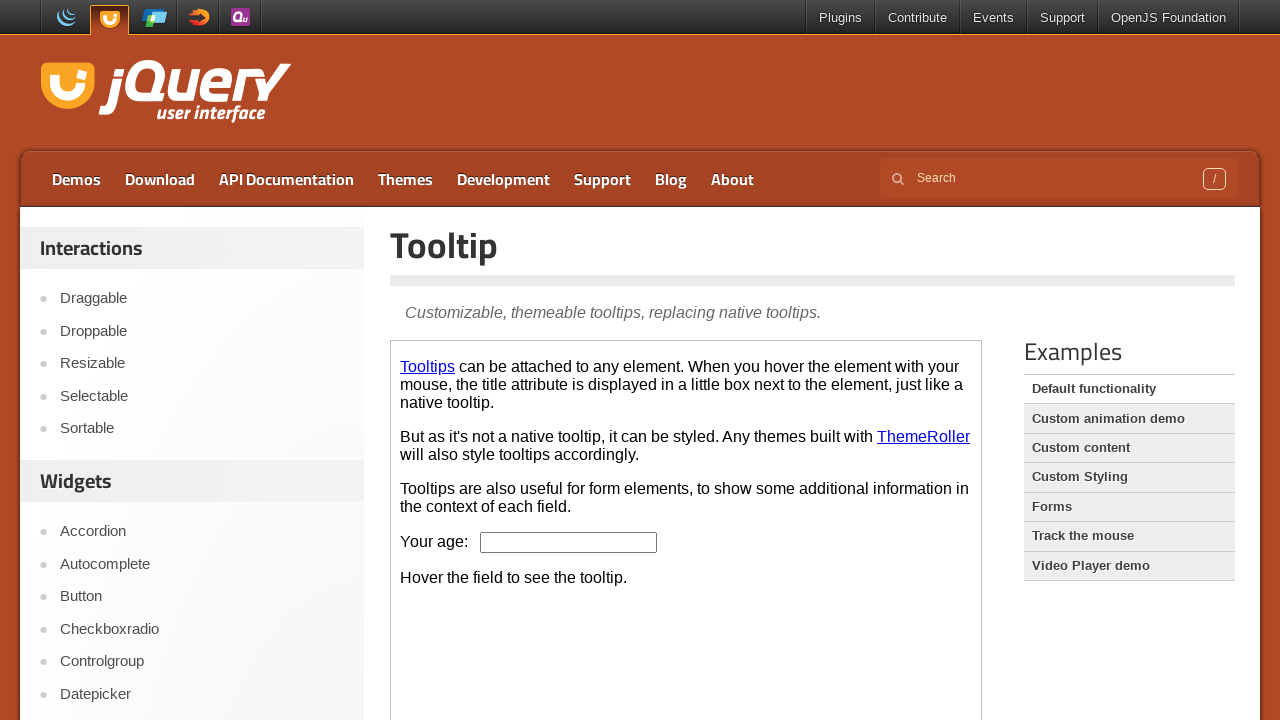

Scrolled down the page
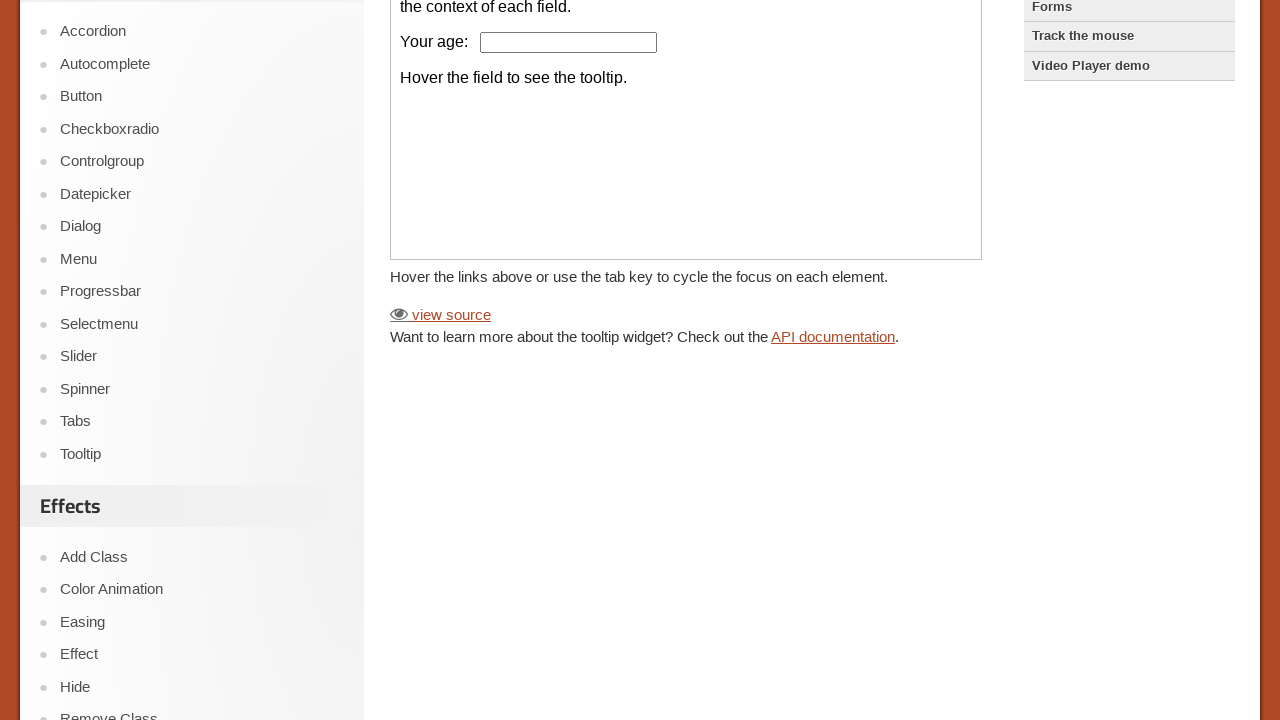

Located age input element in iframe
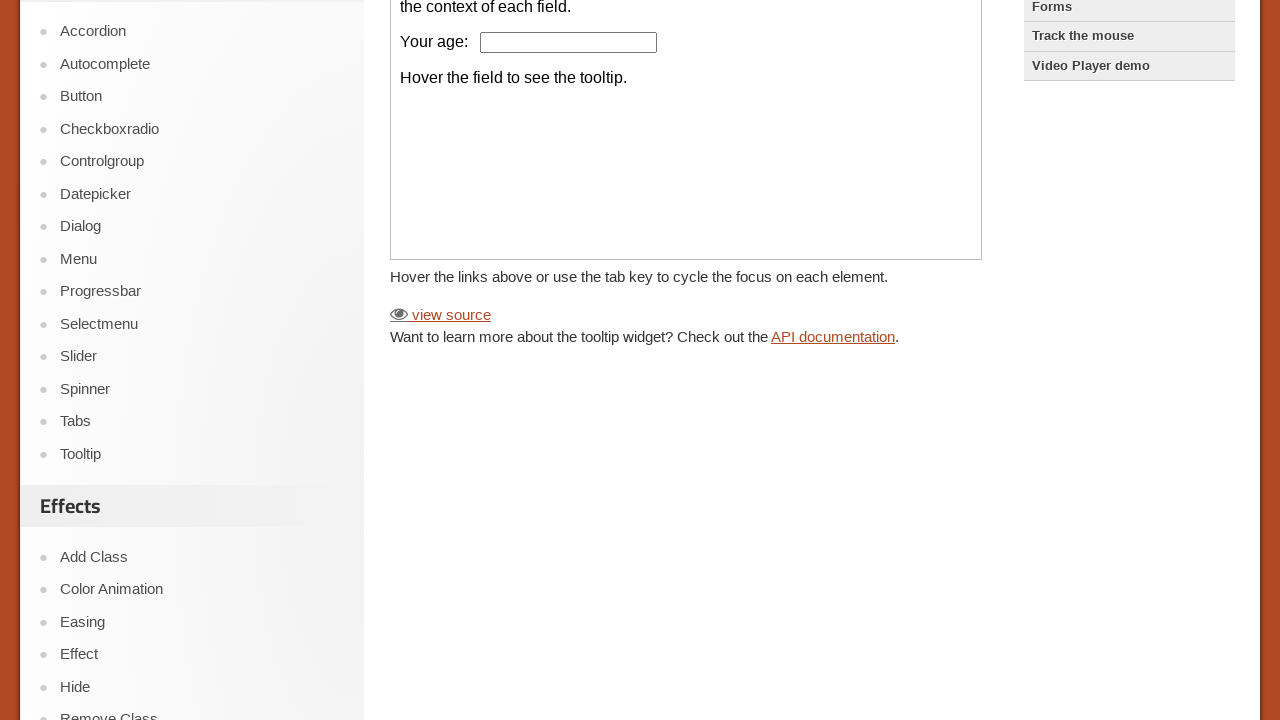

Hovered over age input element to trigger tooltip at (569, 42) on xpath=//*[@id='content']/iframe >> internal:control=enter-frame >> xpath=//*[@id
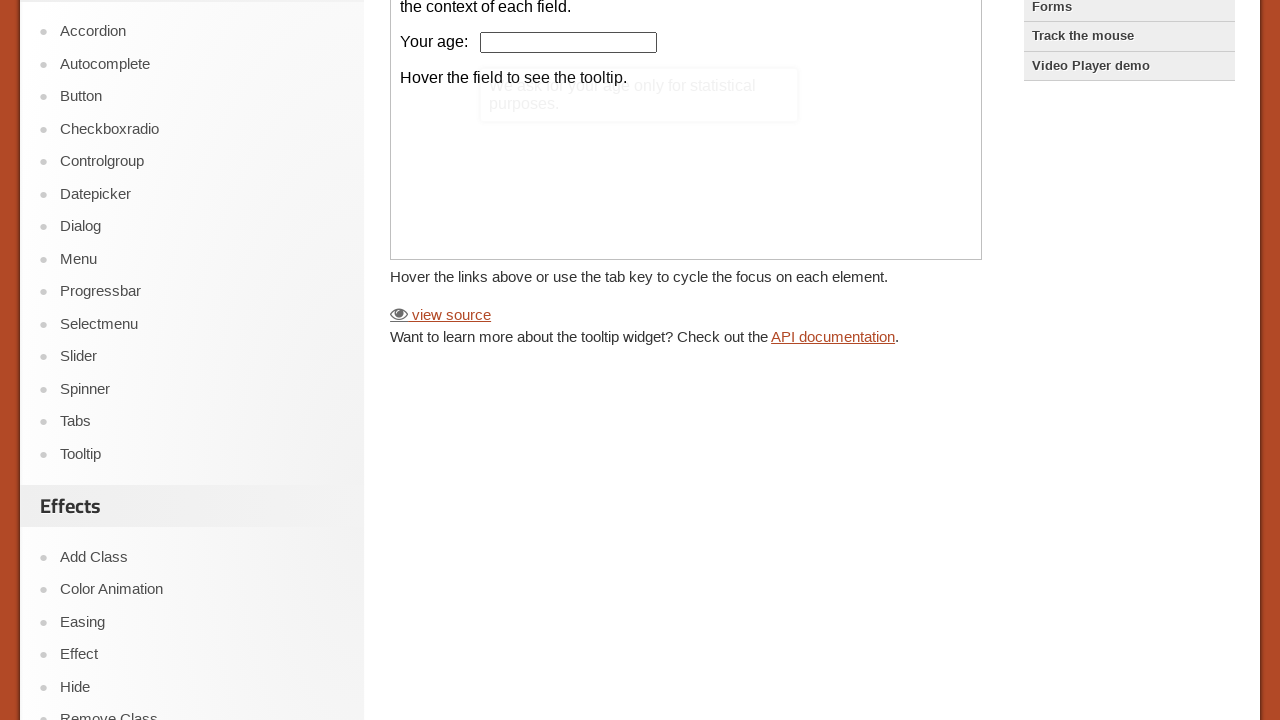

Waited 1 second to observe tooltip display
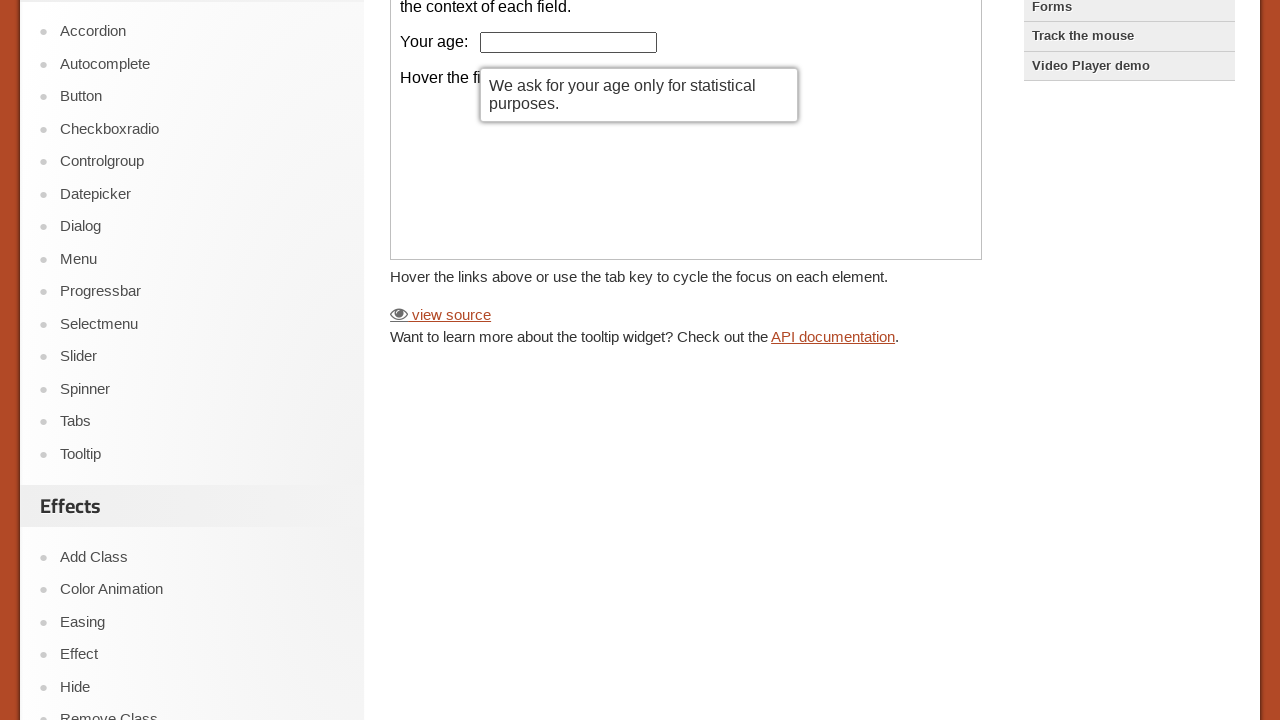

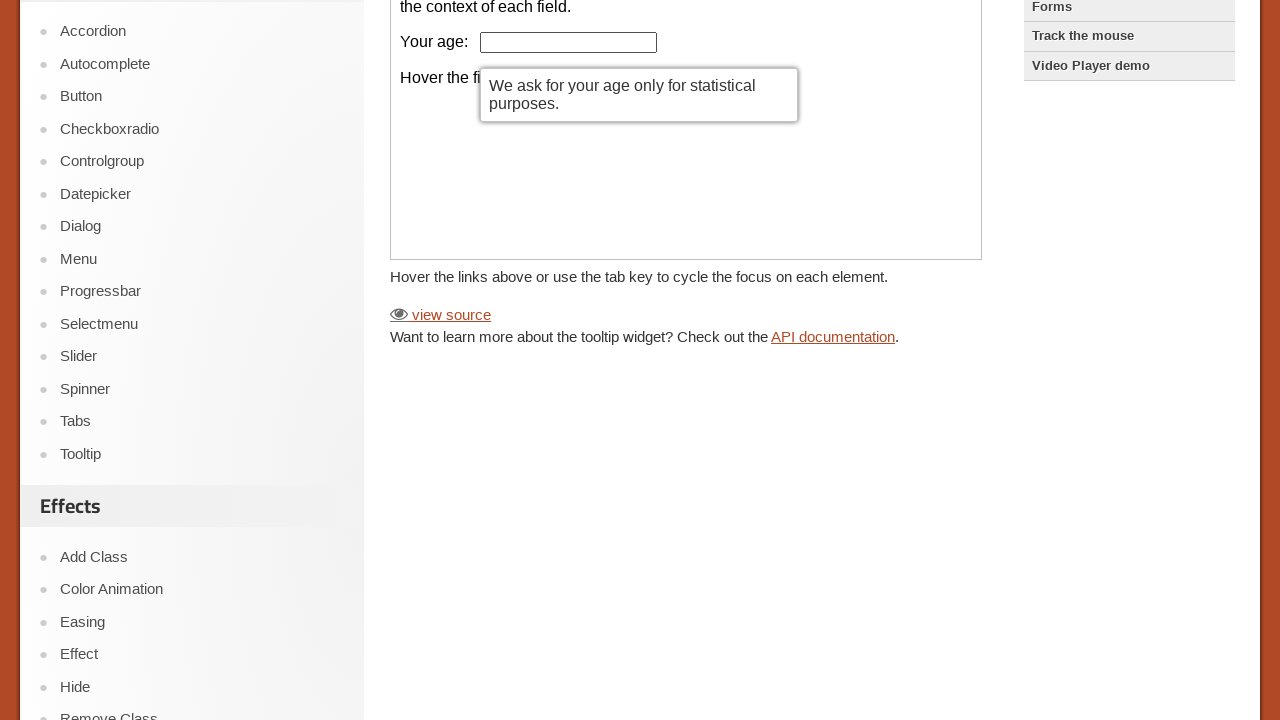